Navigates to the Meesho e-commerce website and maximizes the browser window

Starting URL: https://www.meesho.com/

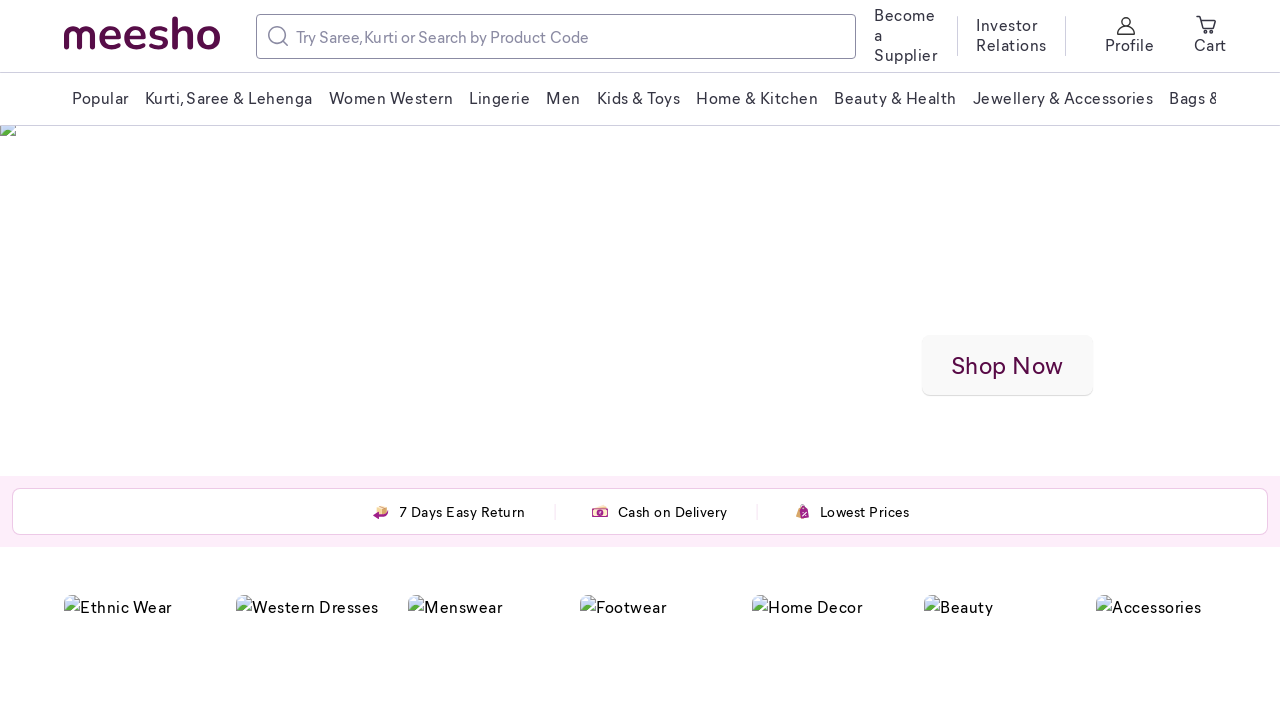

Set viewport size to 1920x1080 to maximize browser window
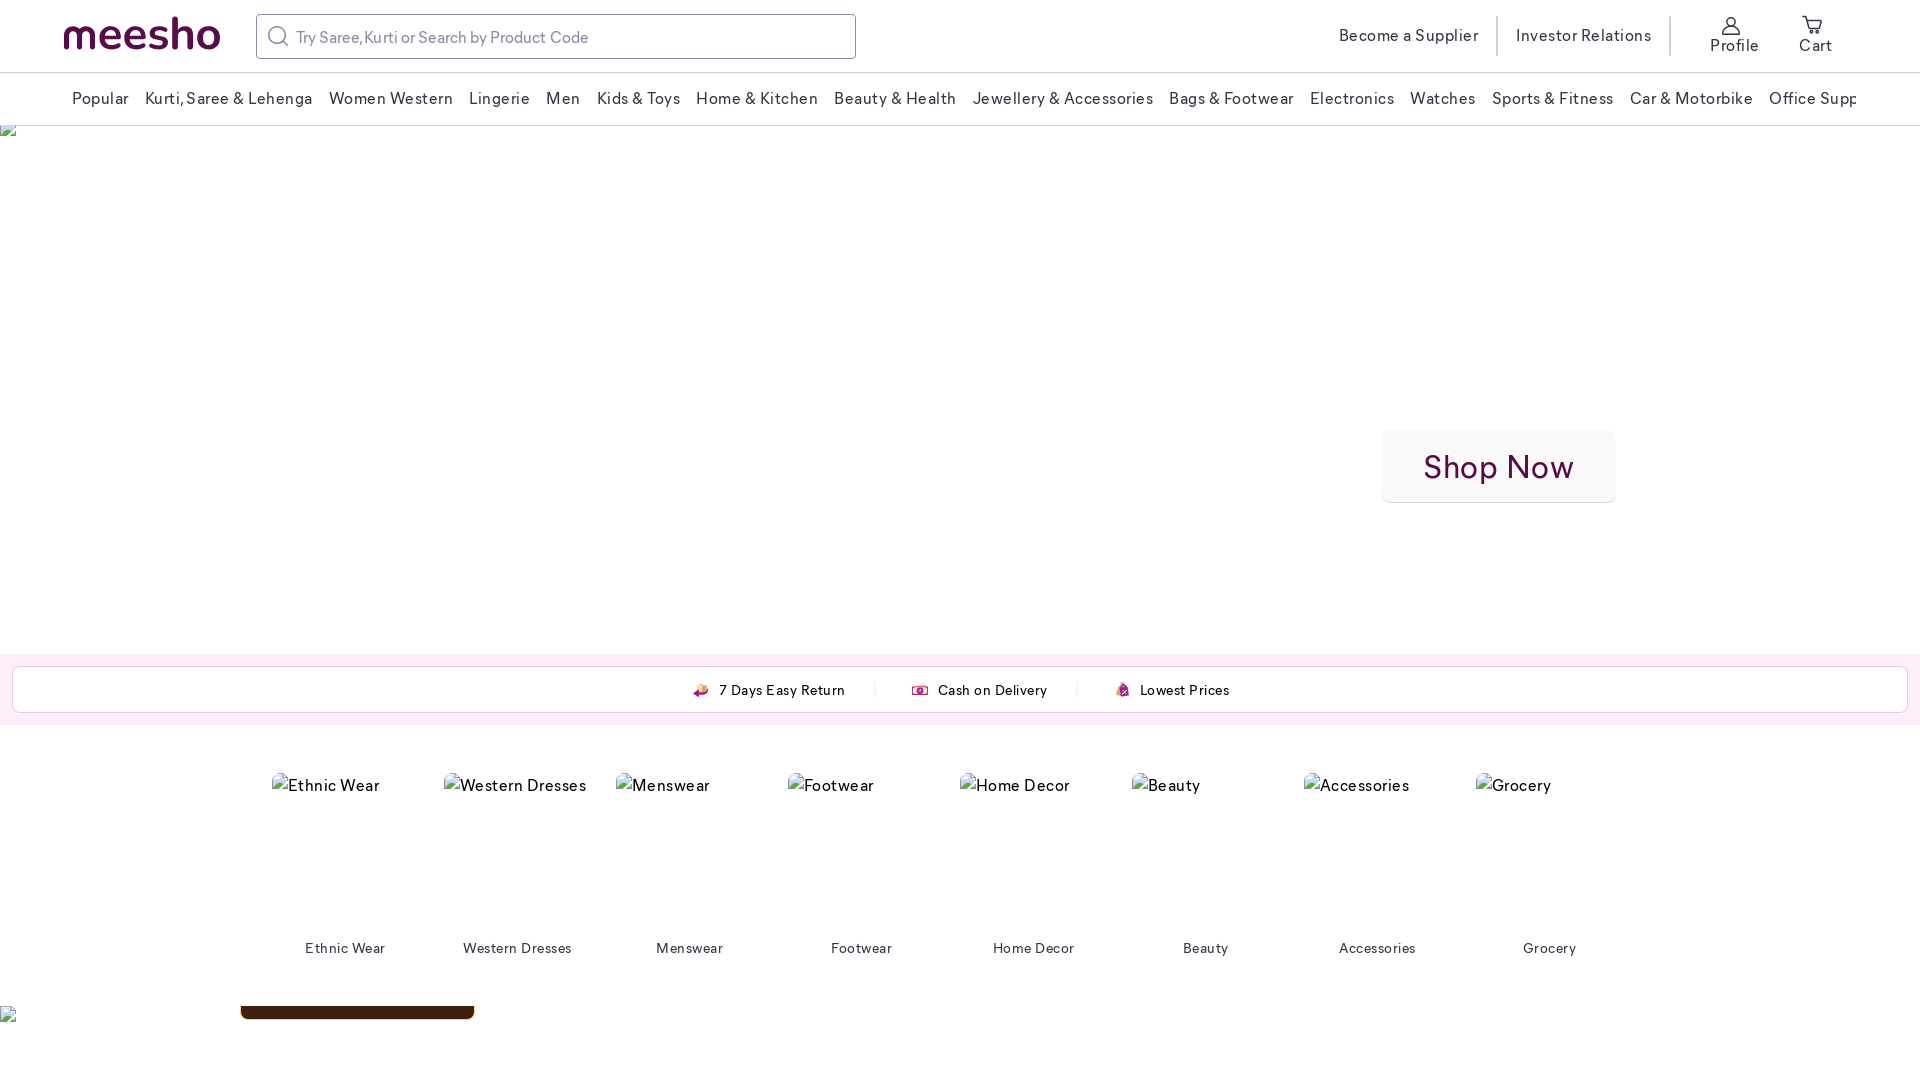

Waited for page DOM to load on Meesho website
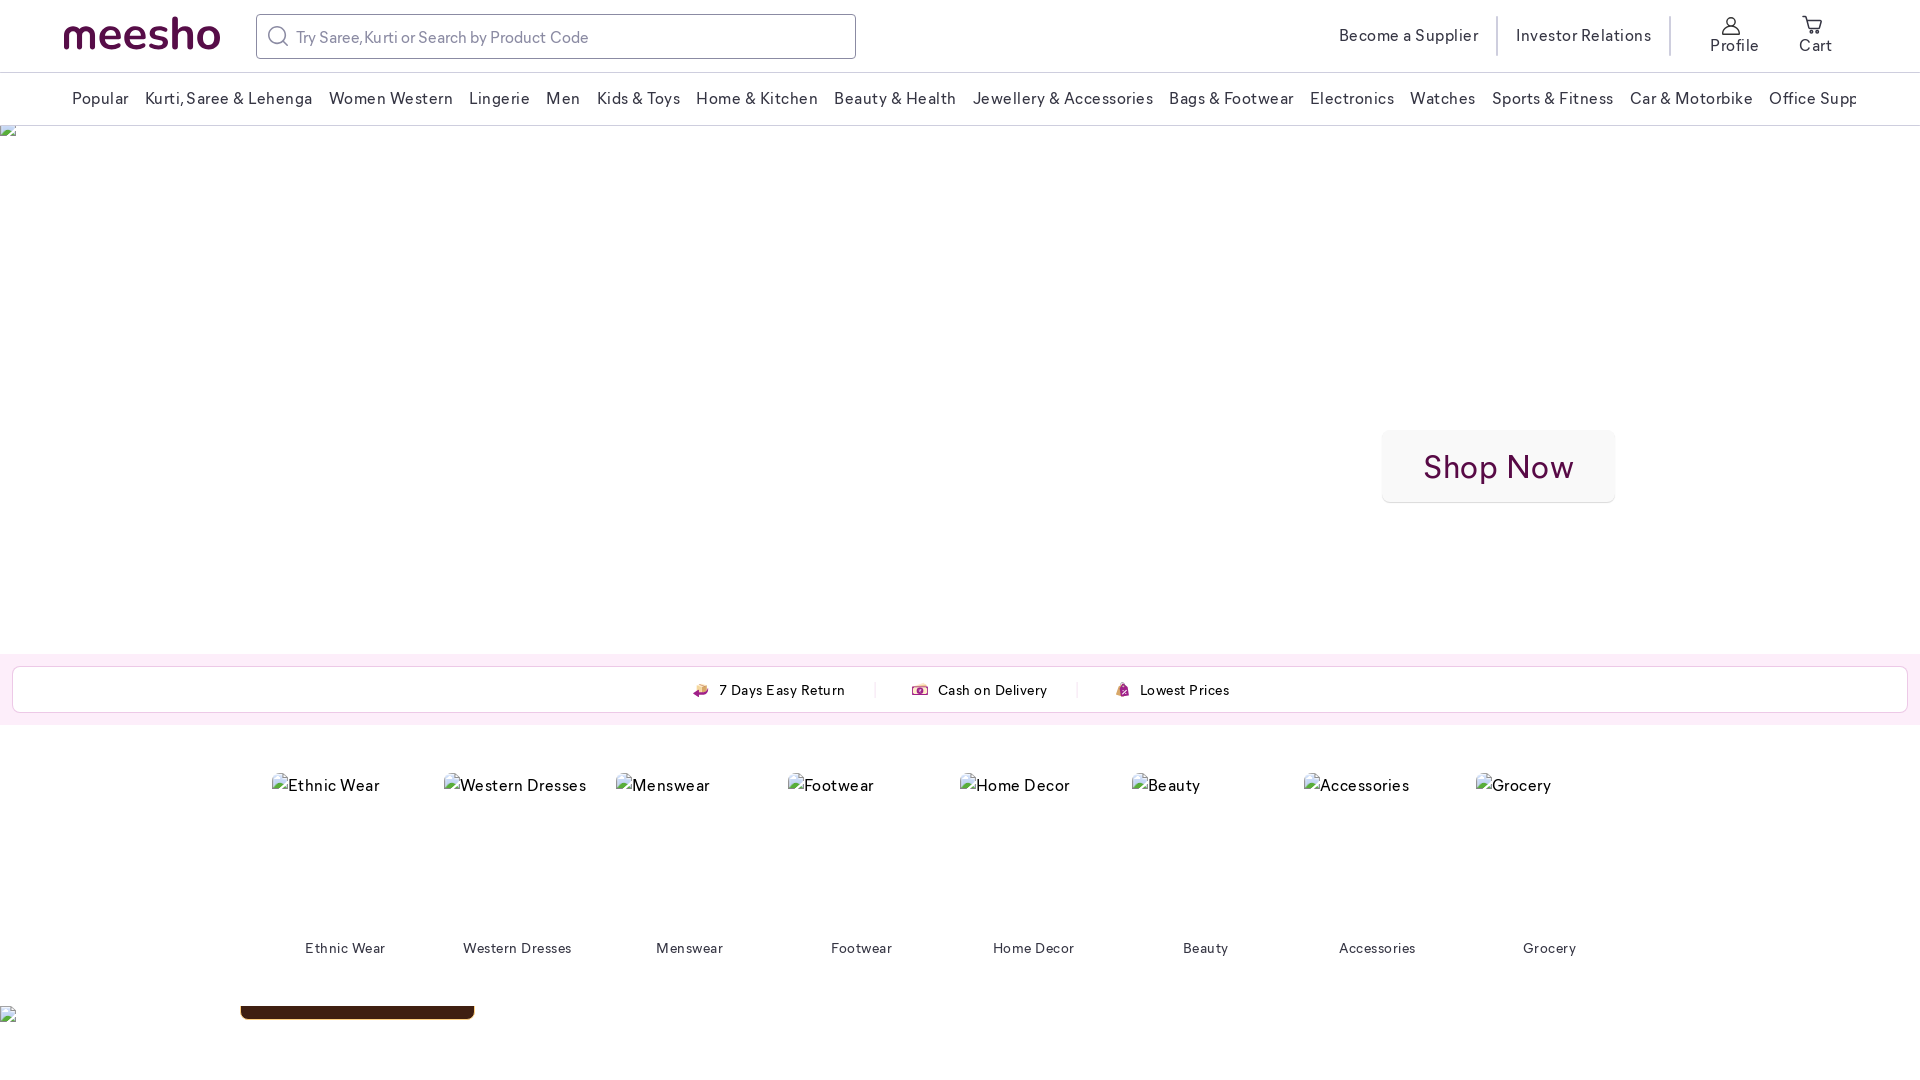

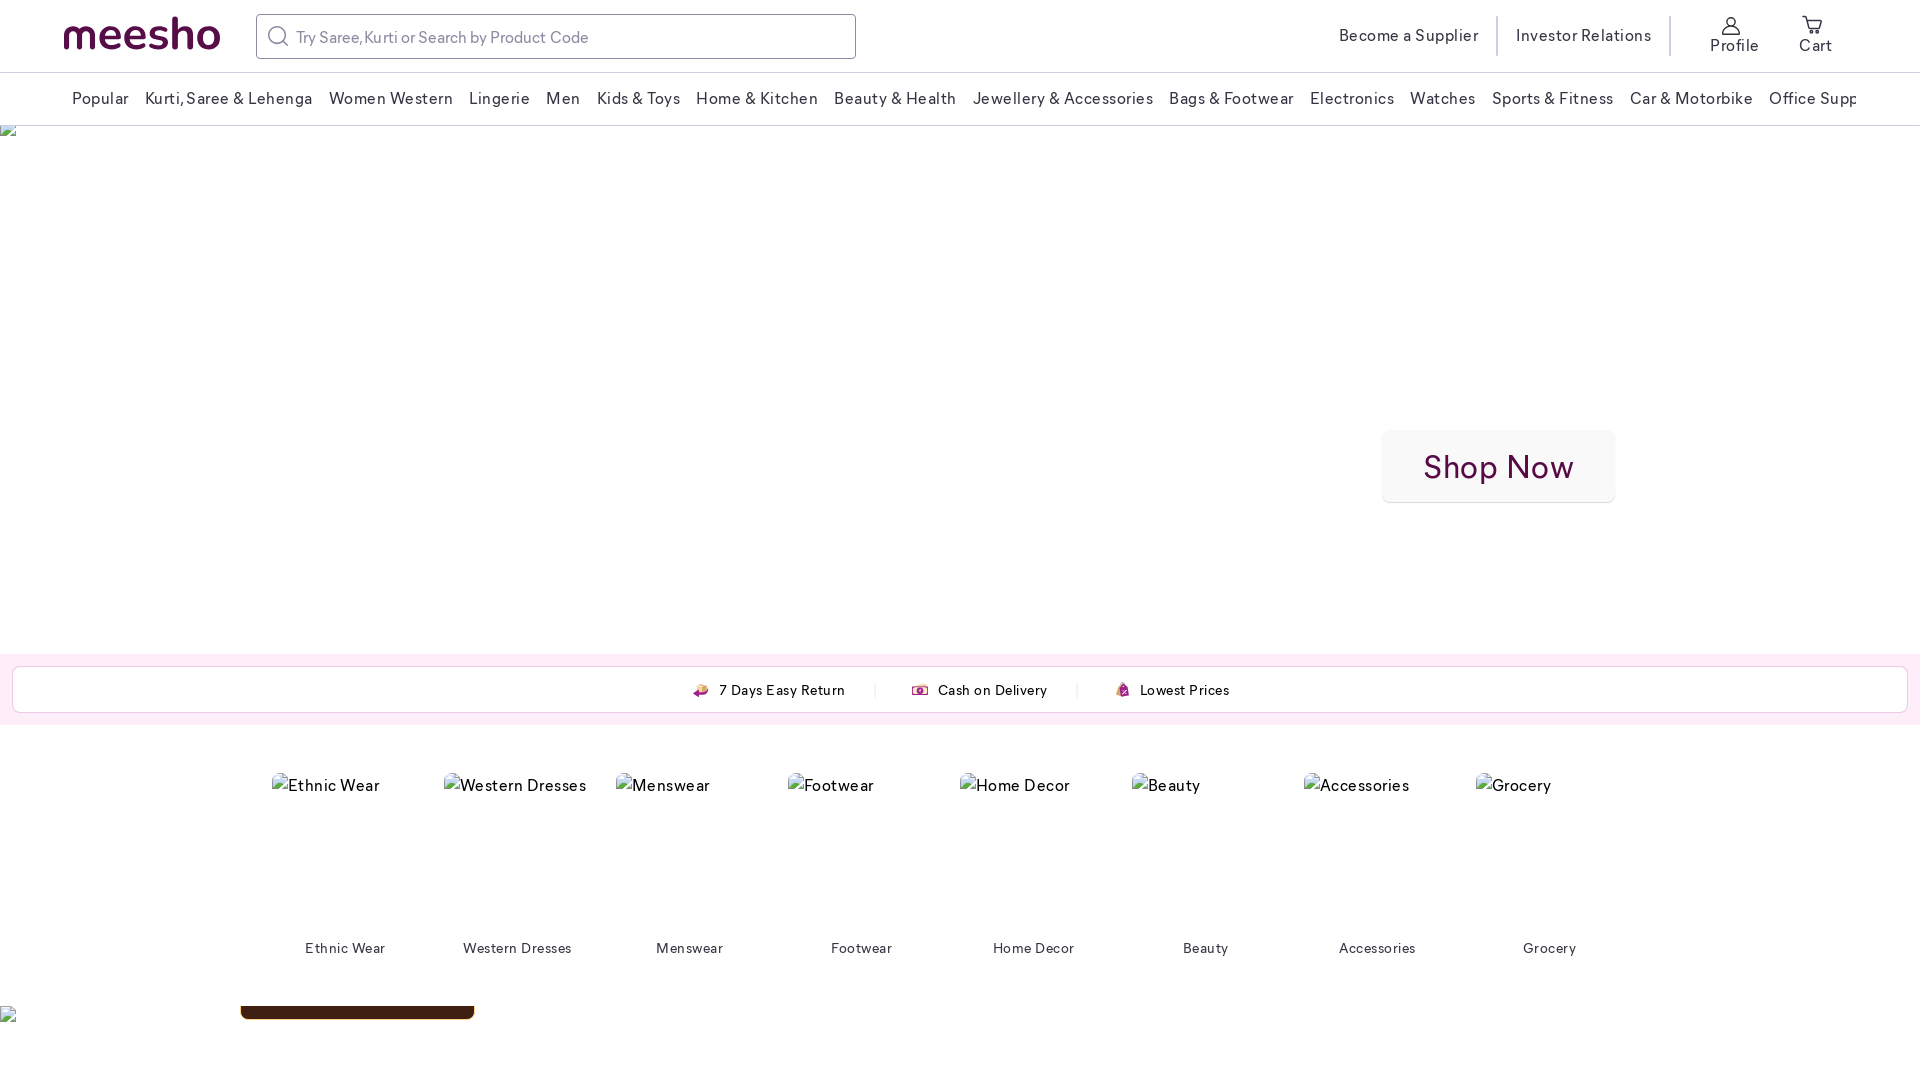